Navigates to Rahul Shetty Academy Selenium practice page and retrieves page title and URL

Starting URL: http://www.rahulshettyacademy.com/seleniumPractise/#

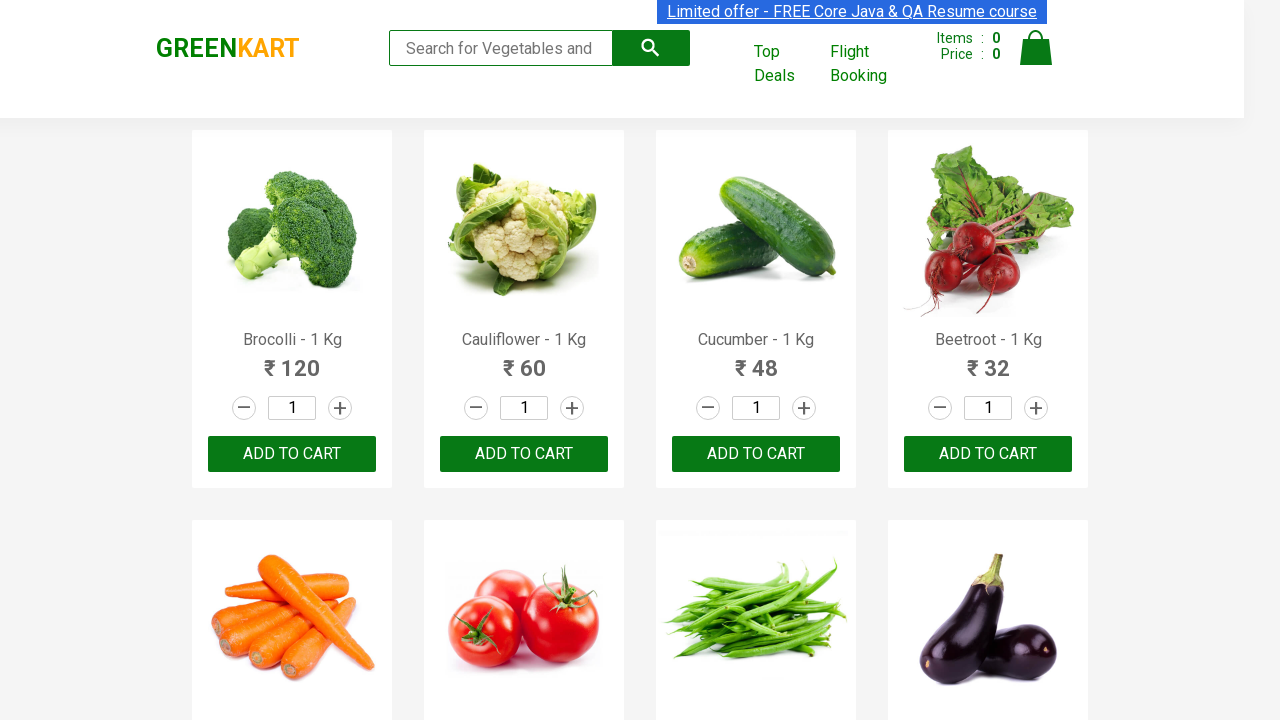

Waited for page to reach networkidle state
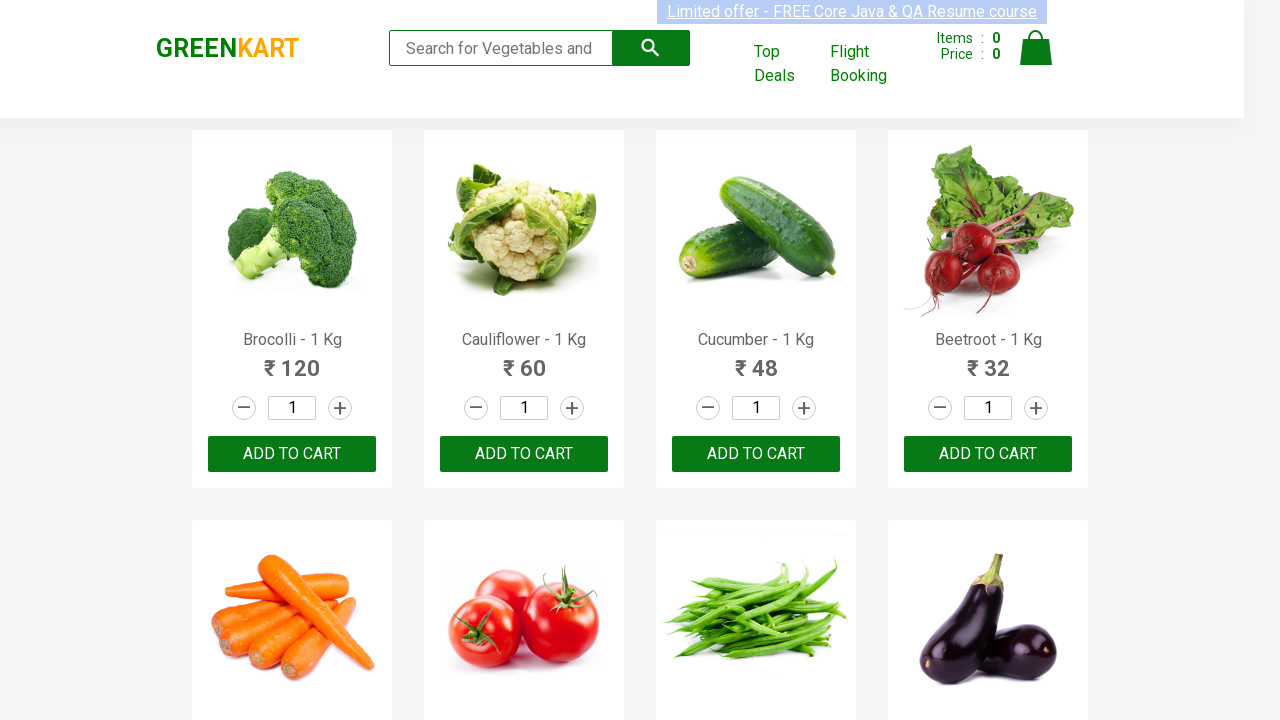

Retrieved page title: GreenKart - veg and fruits kart
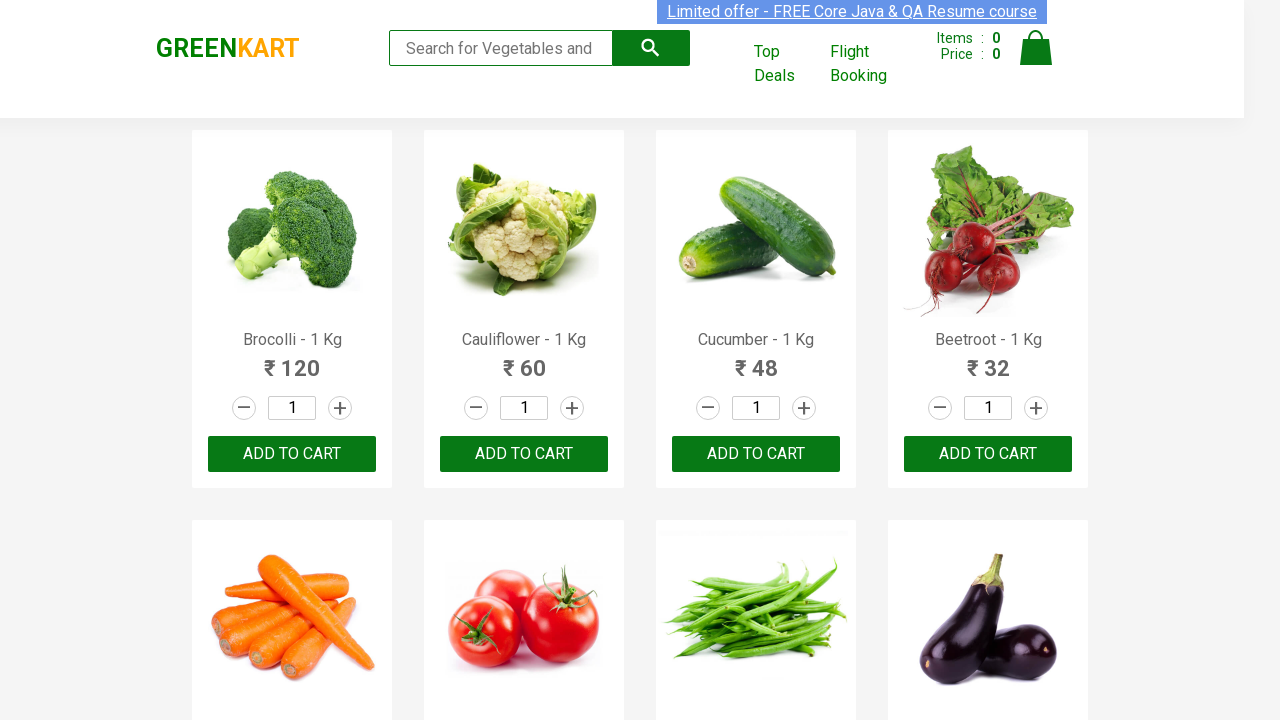

Retrieved page URL: https://rahulshettyacademy.com/seleniumPractise/#/
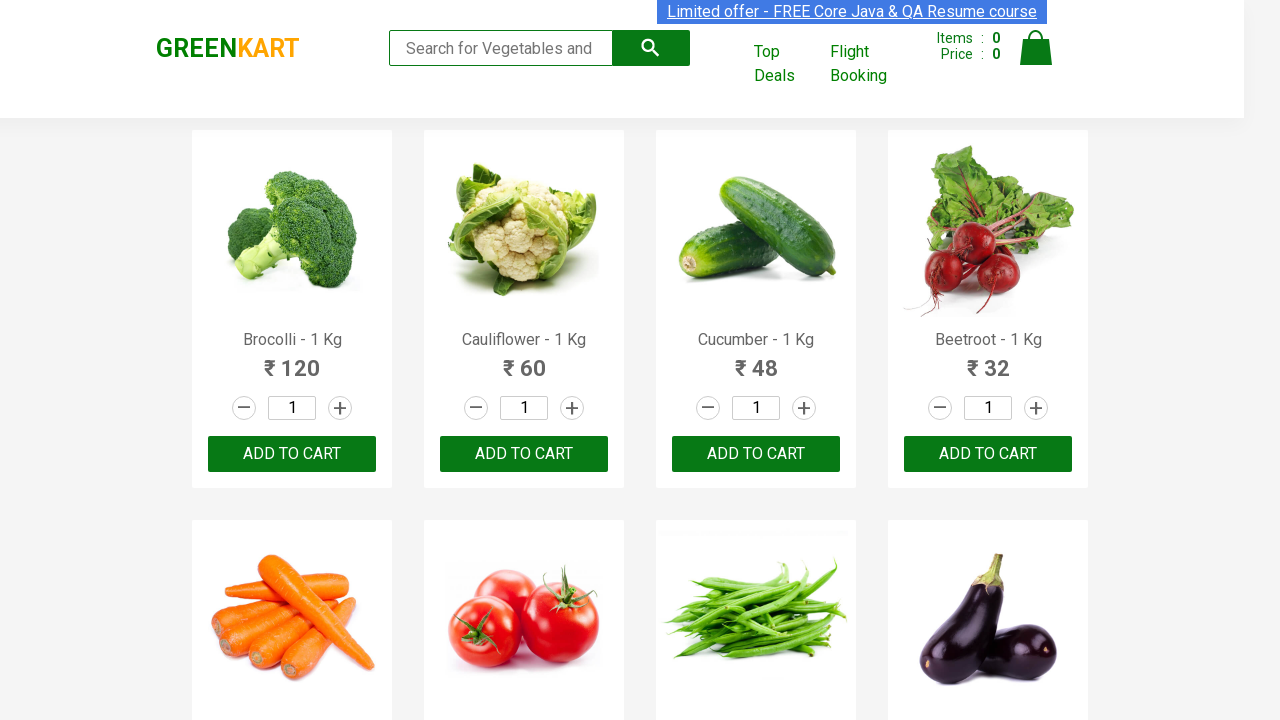

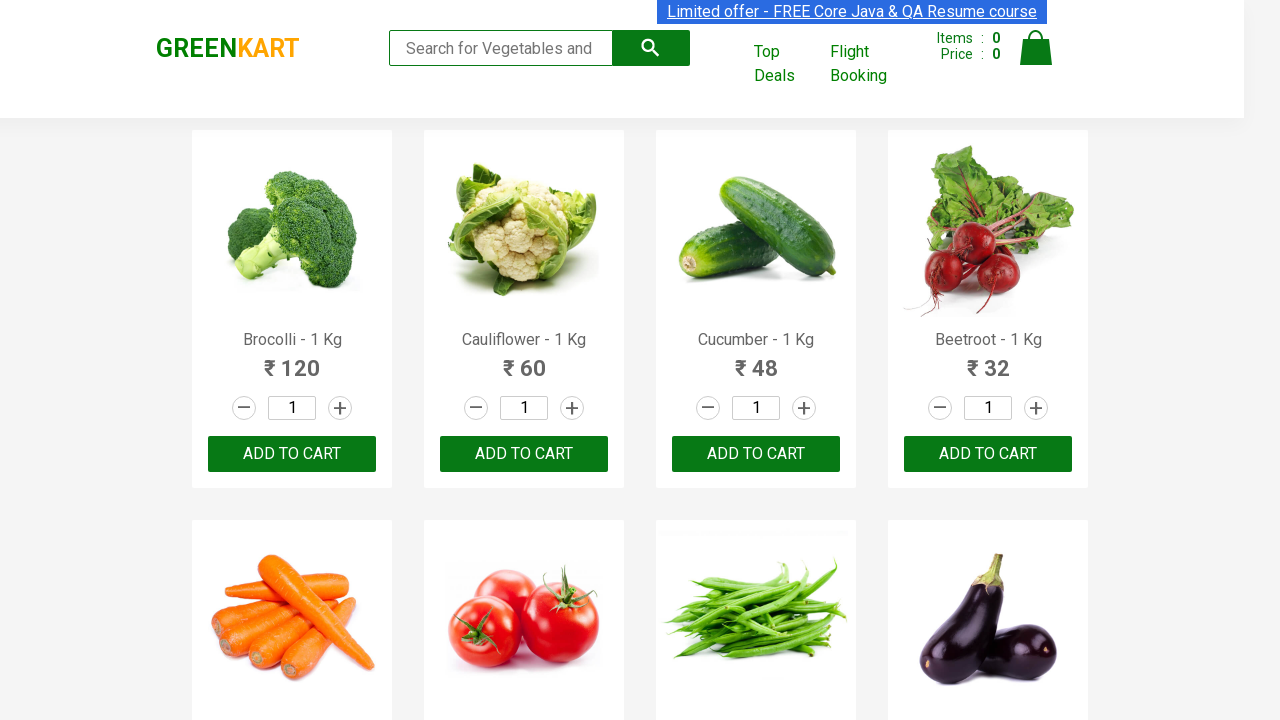